Tests drag and drop functionality by dragging an Angular logo image element and dropping it into a designated drop area on a demo automation testing site.

Starting URL: https://demo.automationtesting.in/Static.html

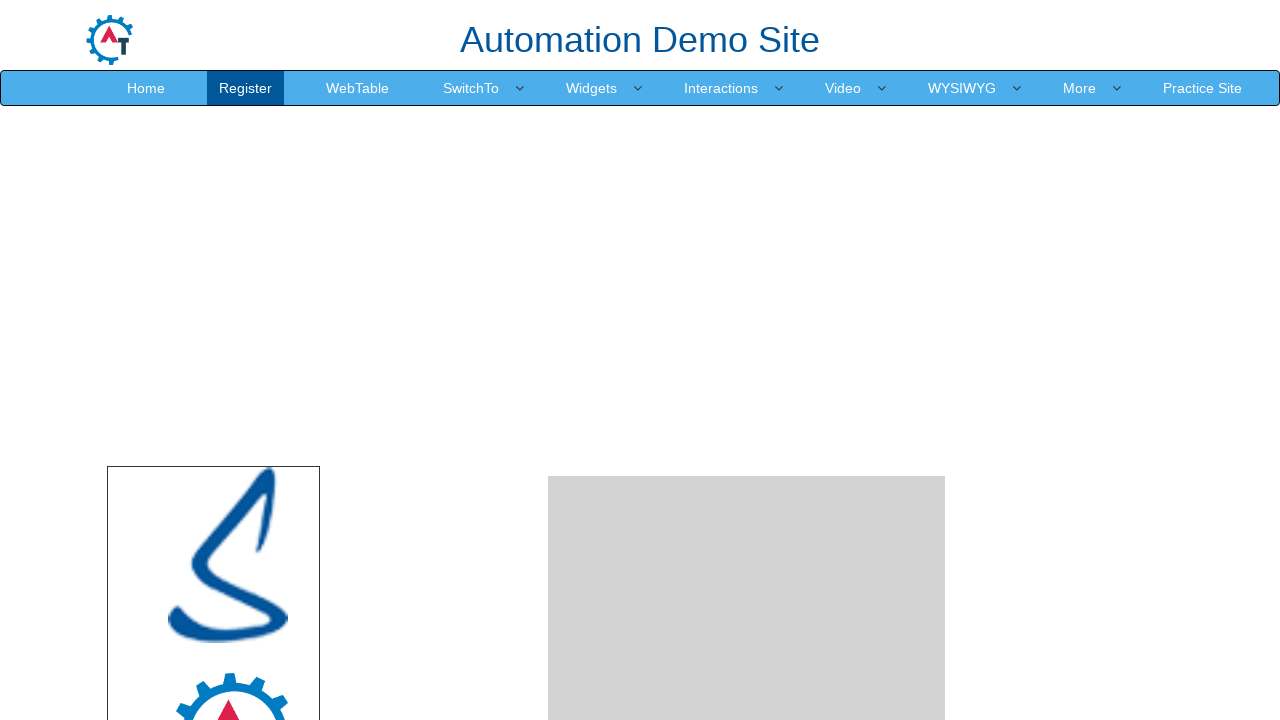

Waited for Angular logo element to load
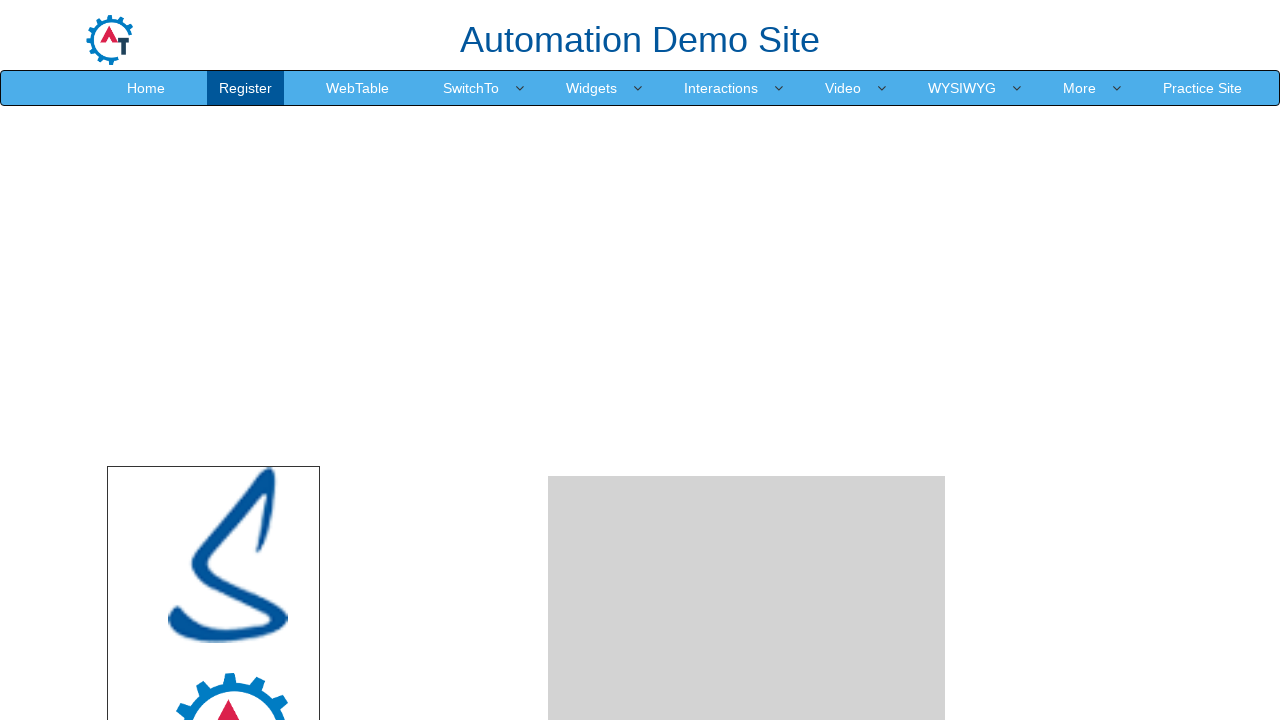

Located Angular logo image element for dragging
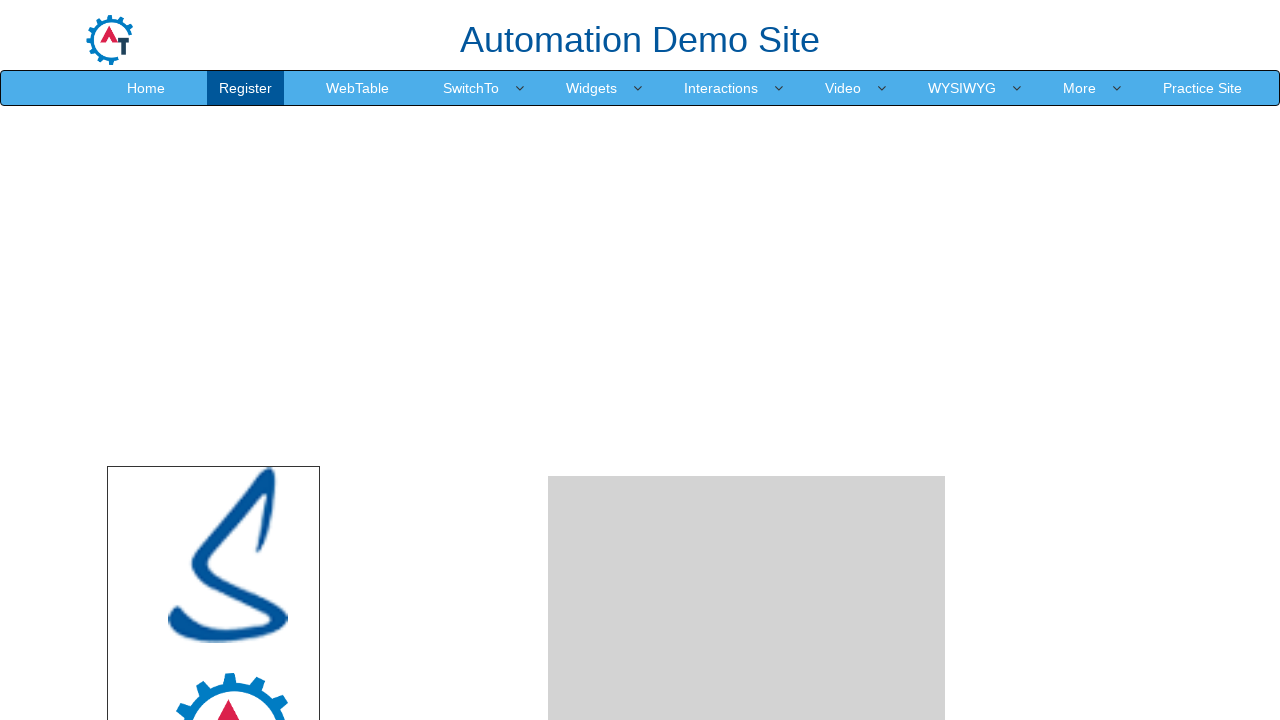

Located target drop area element
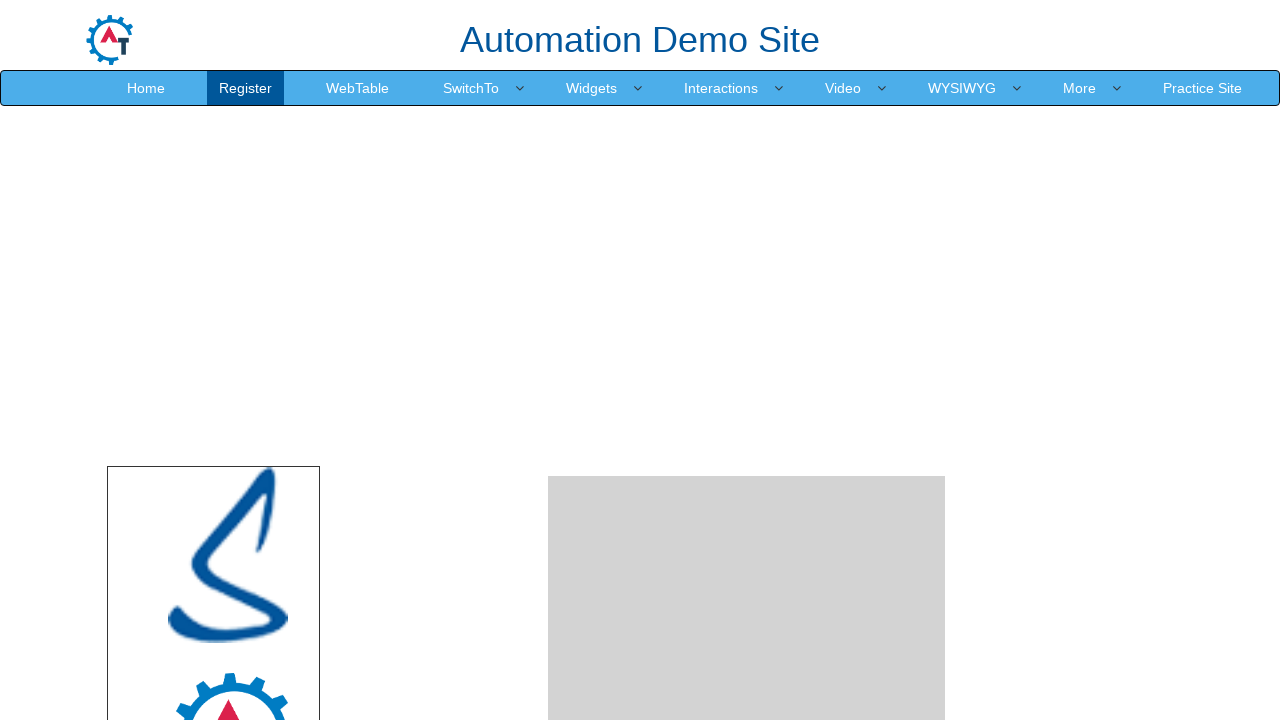

Dragged Angular logo and dropped it into the drop area at (747, 481)
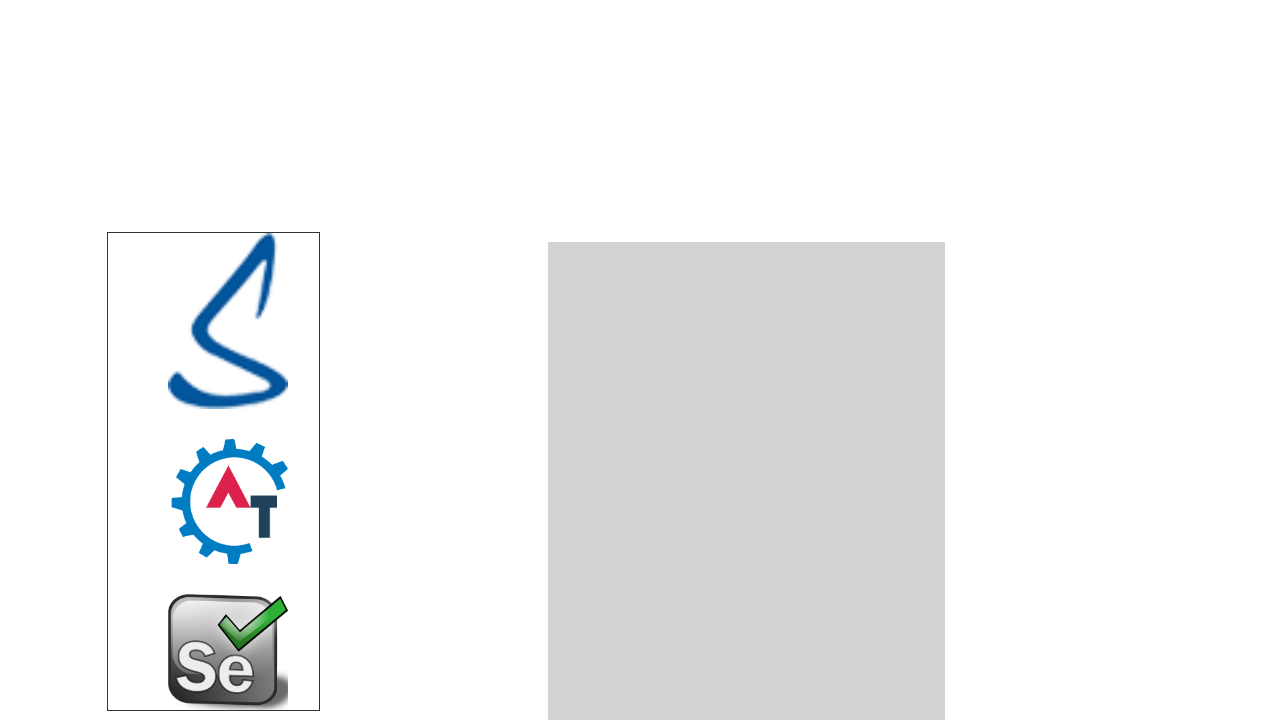

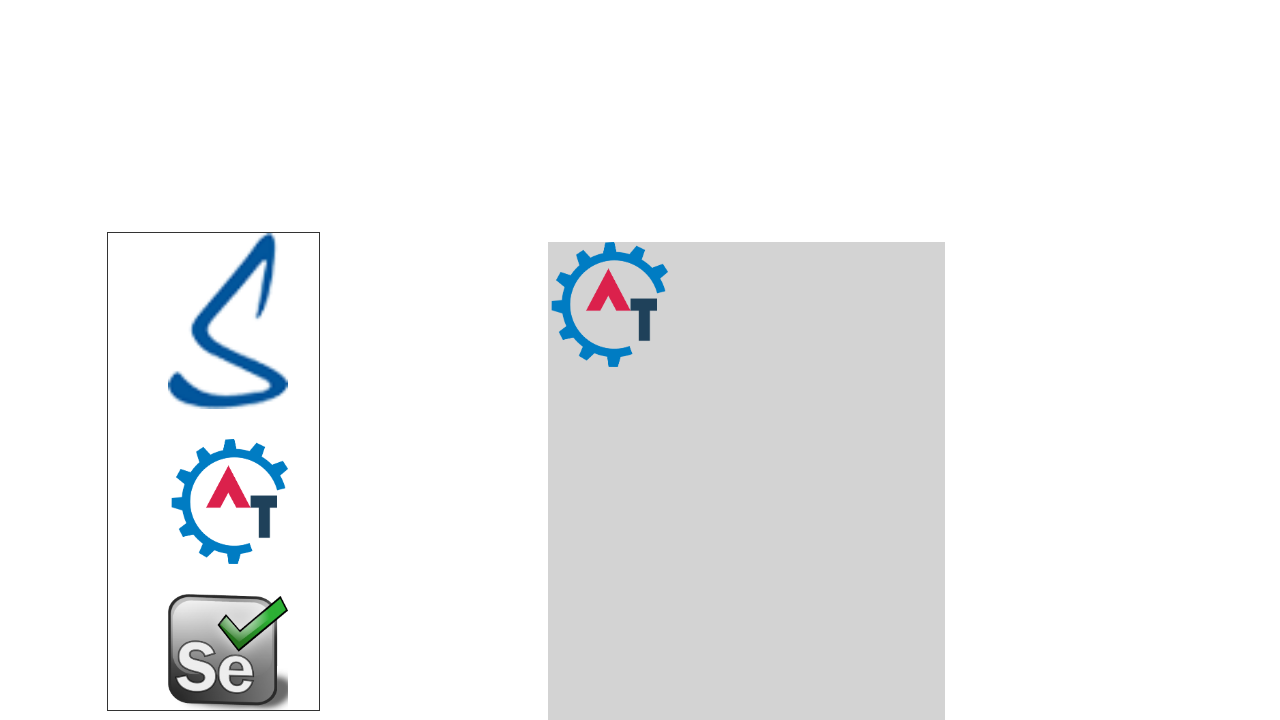